Tests that the second delete button can be removed when multiple elements are present

Starting URL: https://the-internet.herokuapp.com/add_remove_elements/

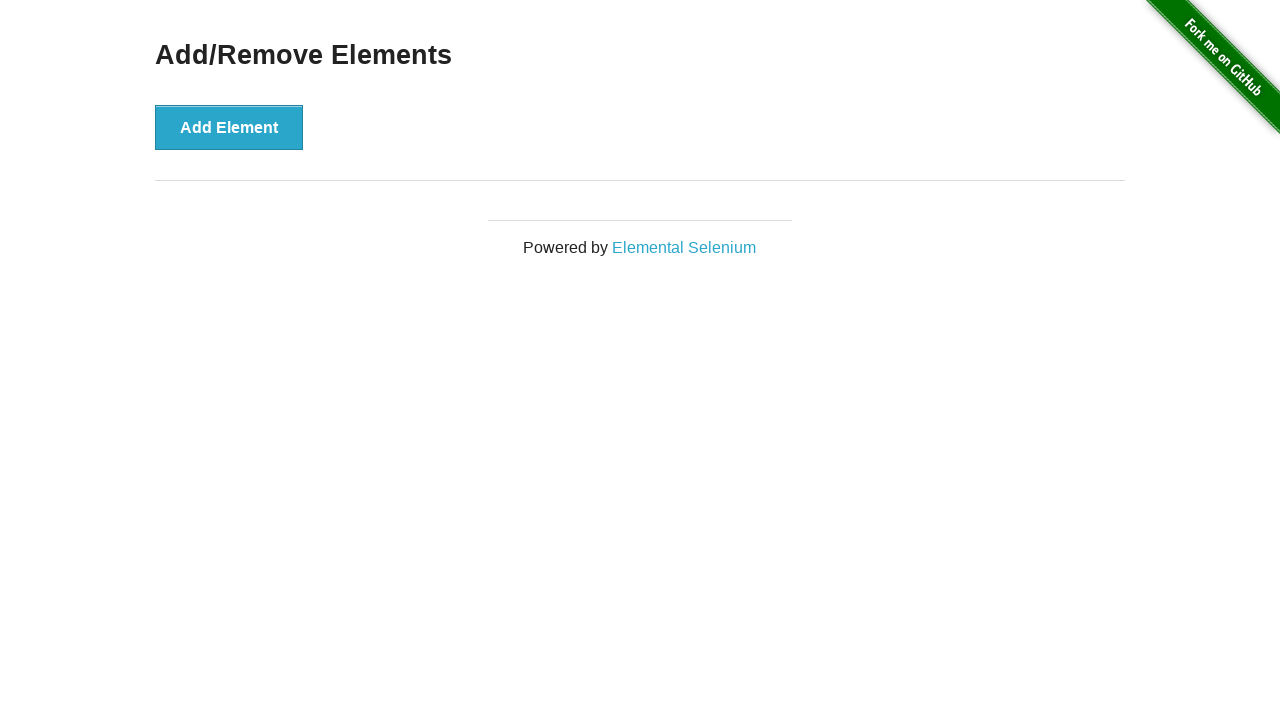

Clicked Add Element button (first time) at (229, 127) on button[onclick='addElement()']
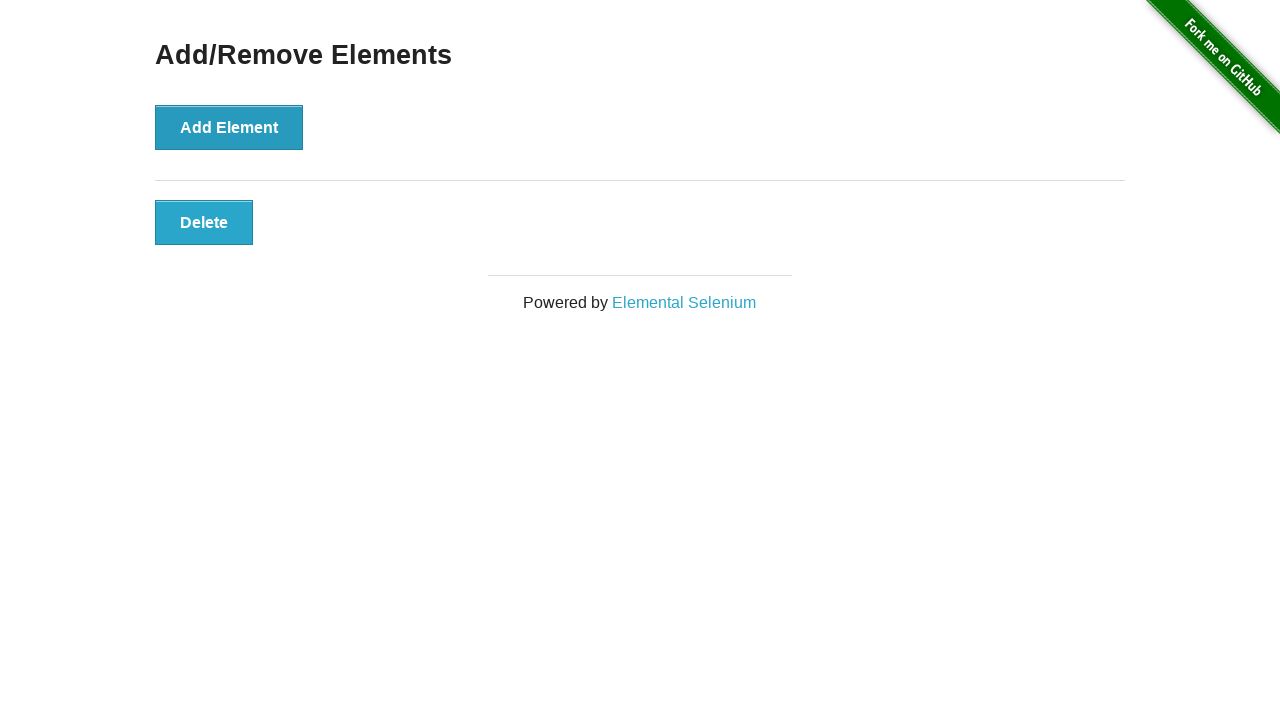

Clicked Add Element button (second time) at (229, 127) on button[onclick='addElement()']
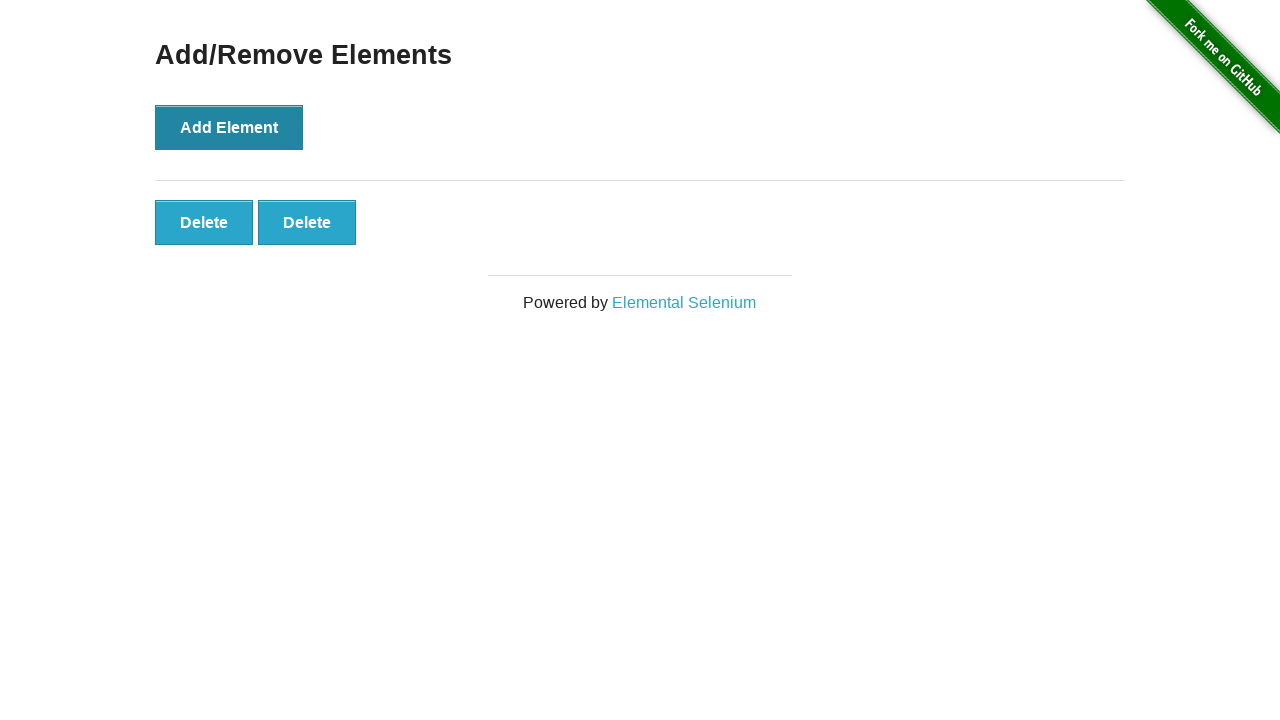

Clicked the second delete button to remove it at (307, 222) on button.added-manually >> nth=1
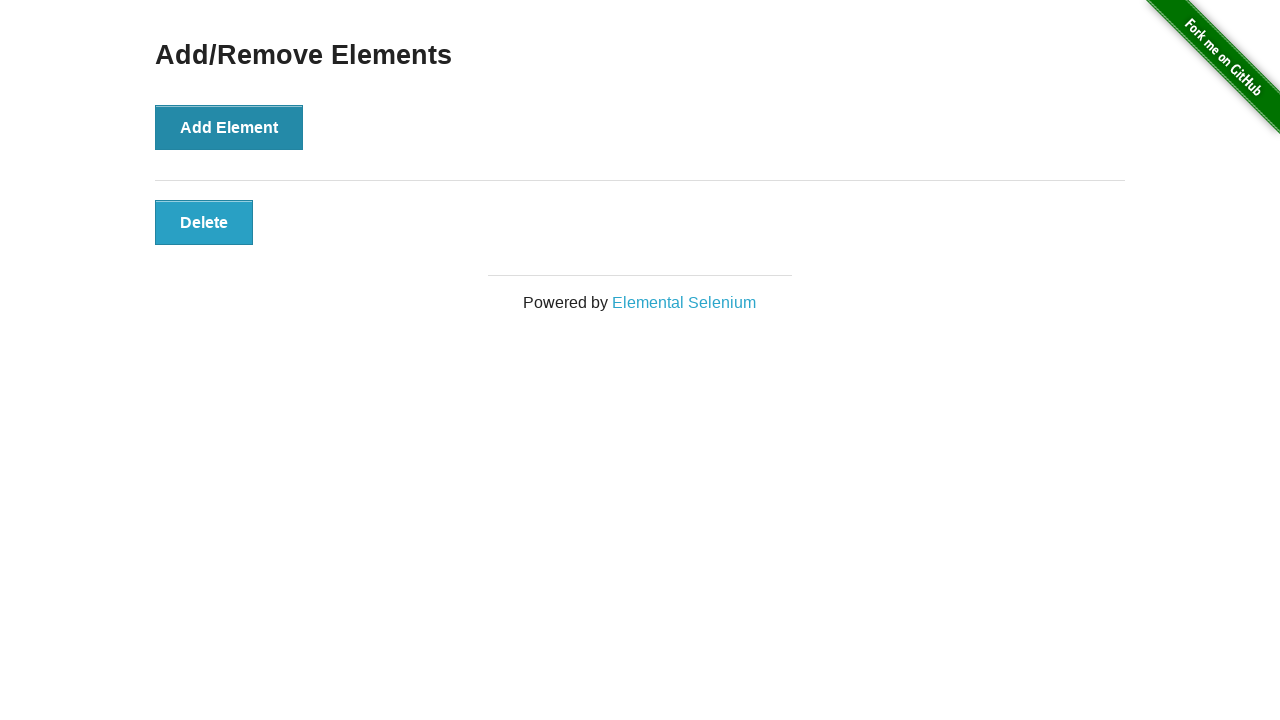

Verified that exactly one delete button remains after removing the second one
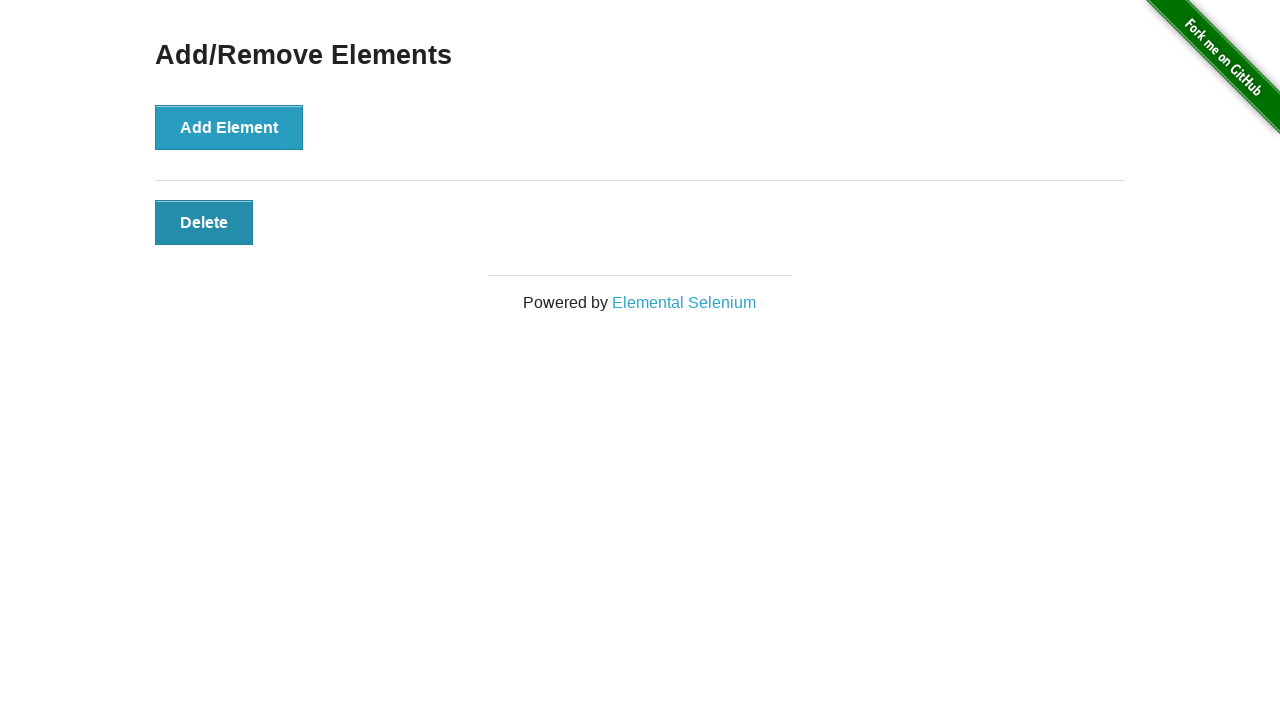

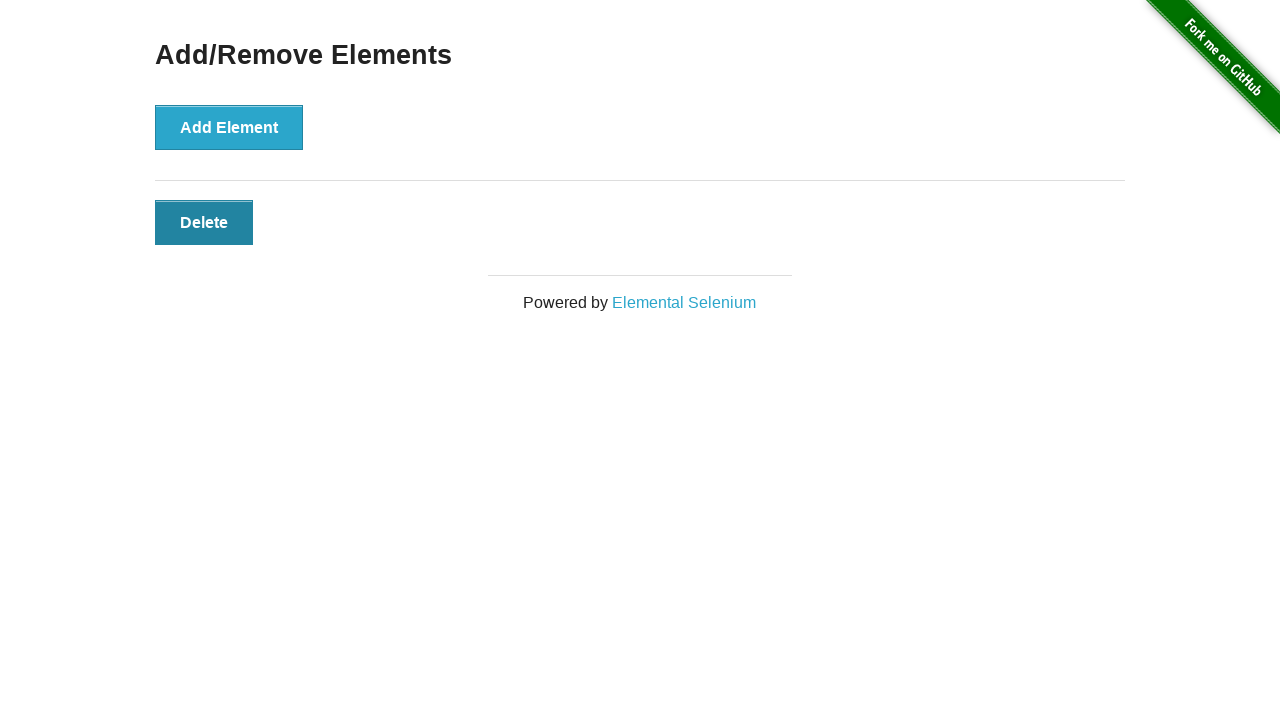